Tests autosuggest dropdown functionality by typing "ind" and selecting "India" from the suggested options

Starting URL: https://rahulshettyacademy.com/dropdownsPractise/

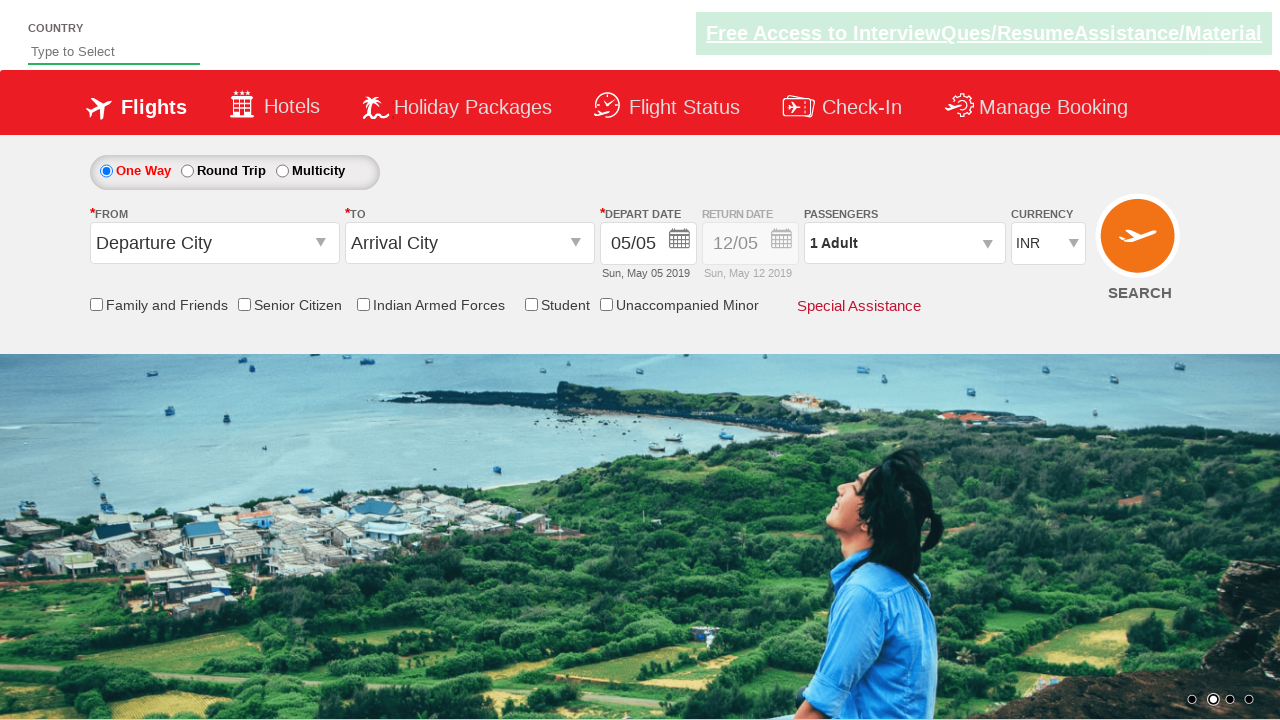

Typed 'ind' in autosuggest input field on input#autosuggest
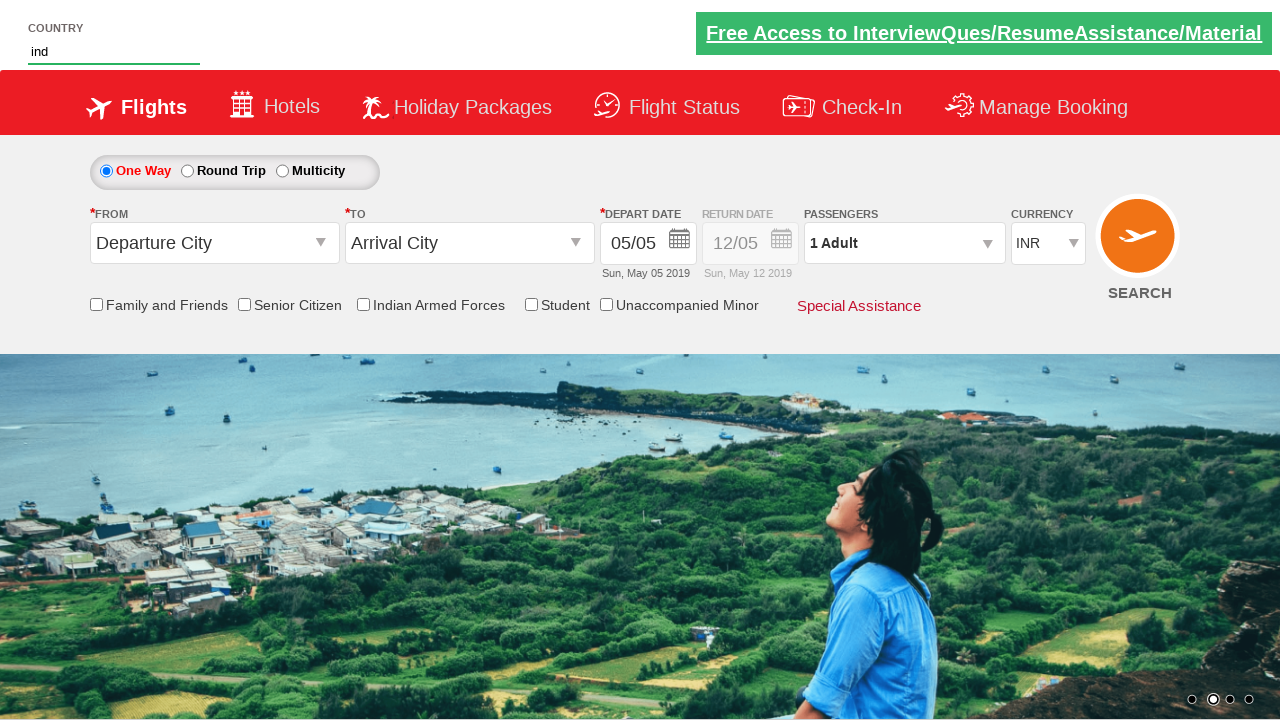

Autosuggest dropdown suggestions loaded
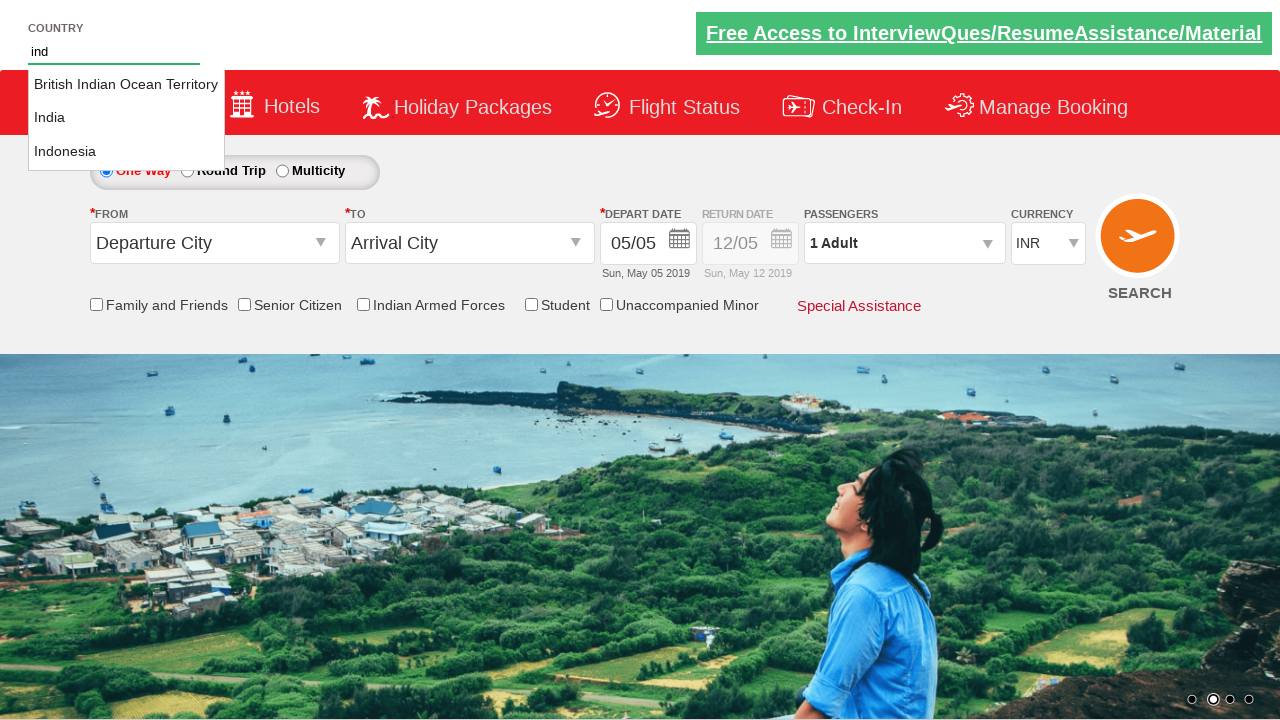

Retrieved all suggestion options from dropdown
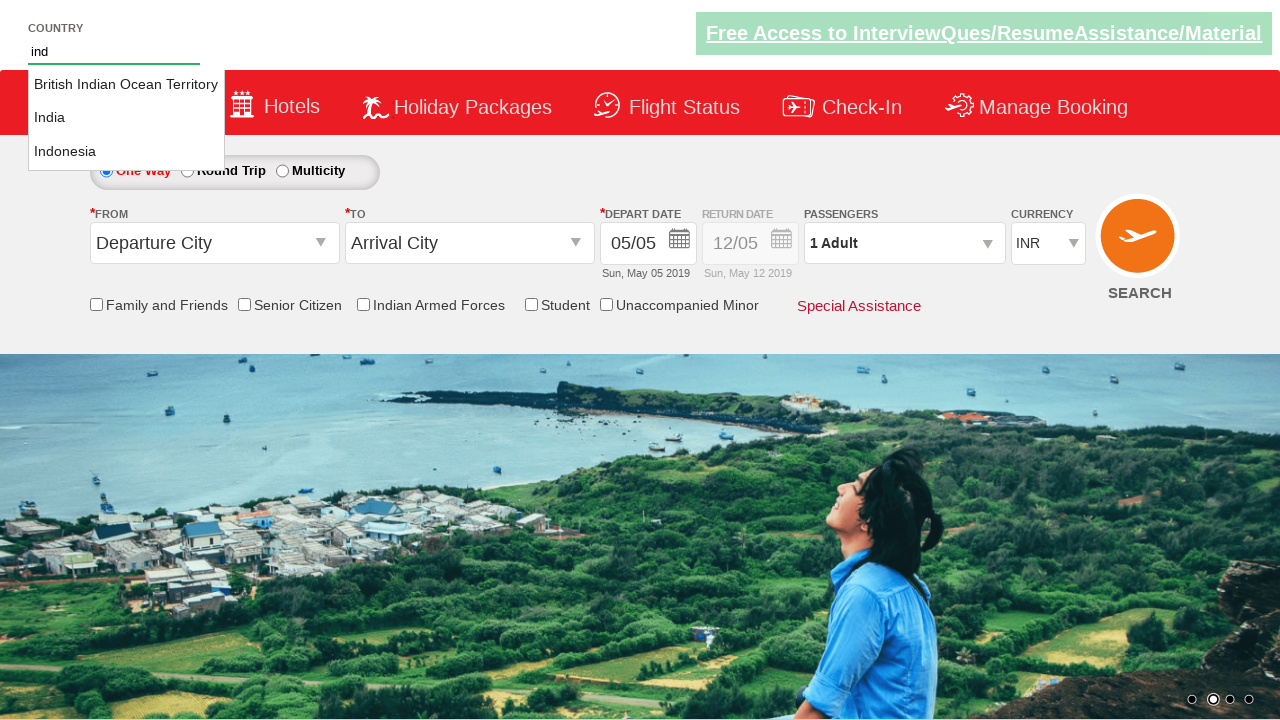

Selected 'India' from autosuggest dropdown at (126, 118) on xpath=//li[@class='ui-menu-item']/a >> nth=1
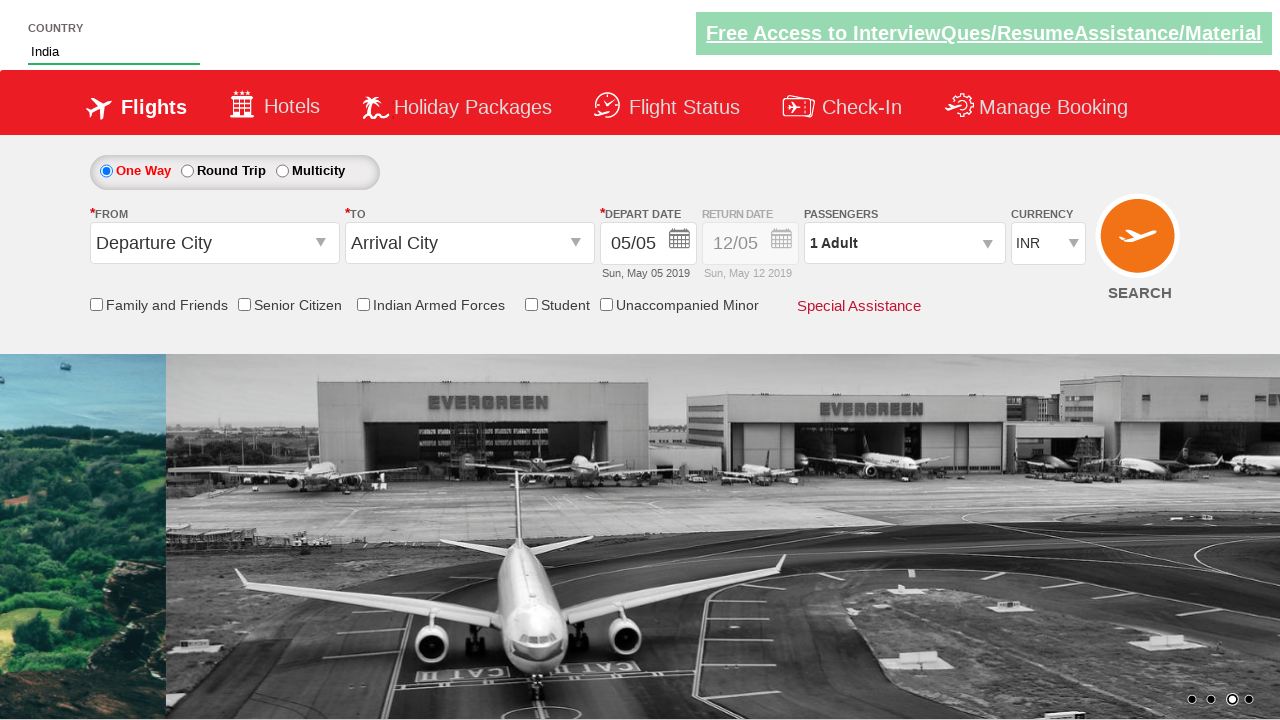

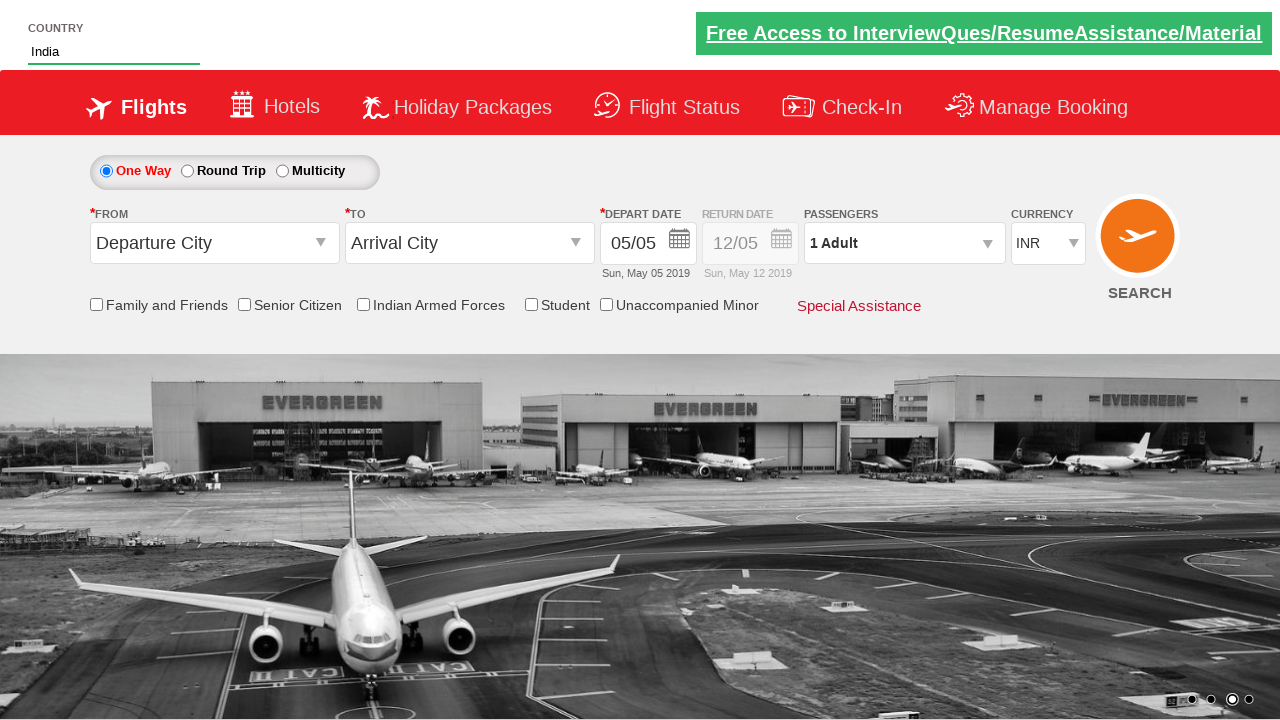